Tests clicking a basic JS alert button, verifying the alert text, accepting it, and checking the result message

Starting URL: http://the-internet.herokuapp.com/javascript_alerts

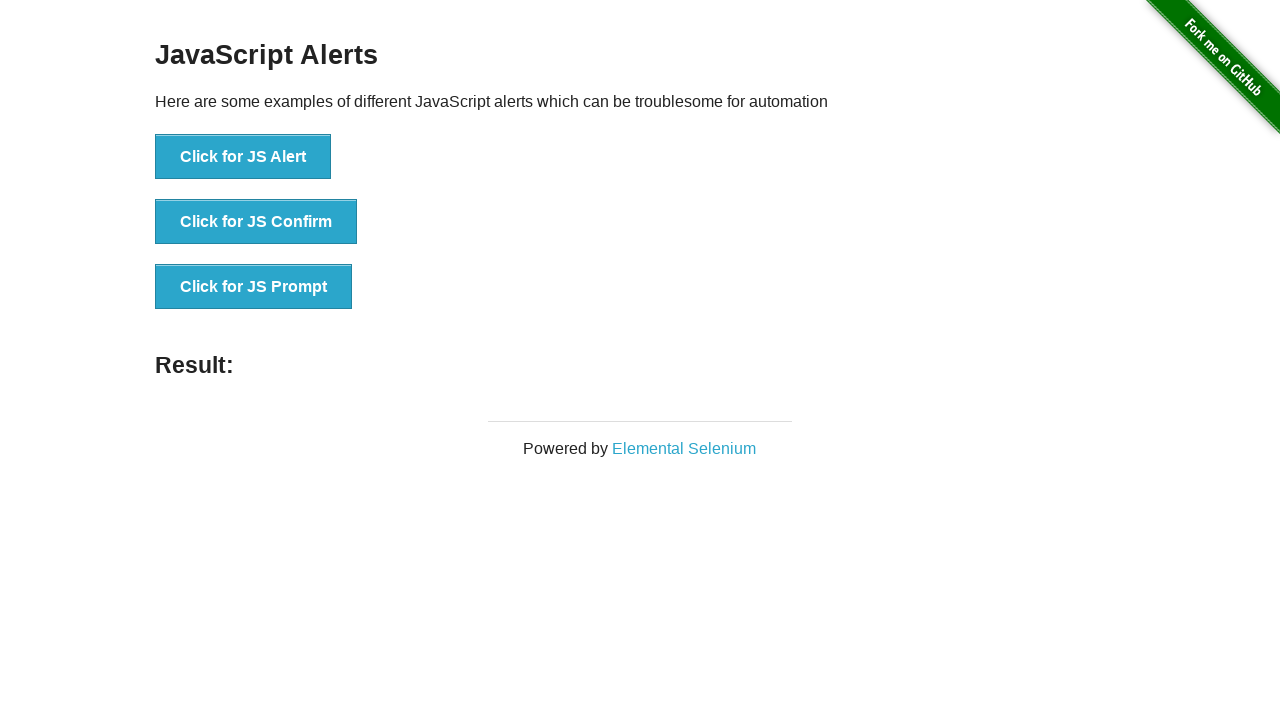

Clicked the JS Alert button at (243, 157) on button[onclick='jsAlert()']
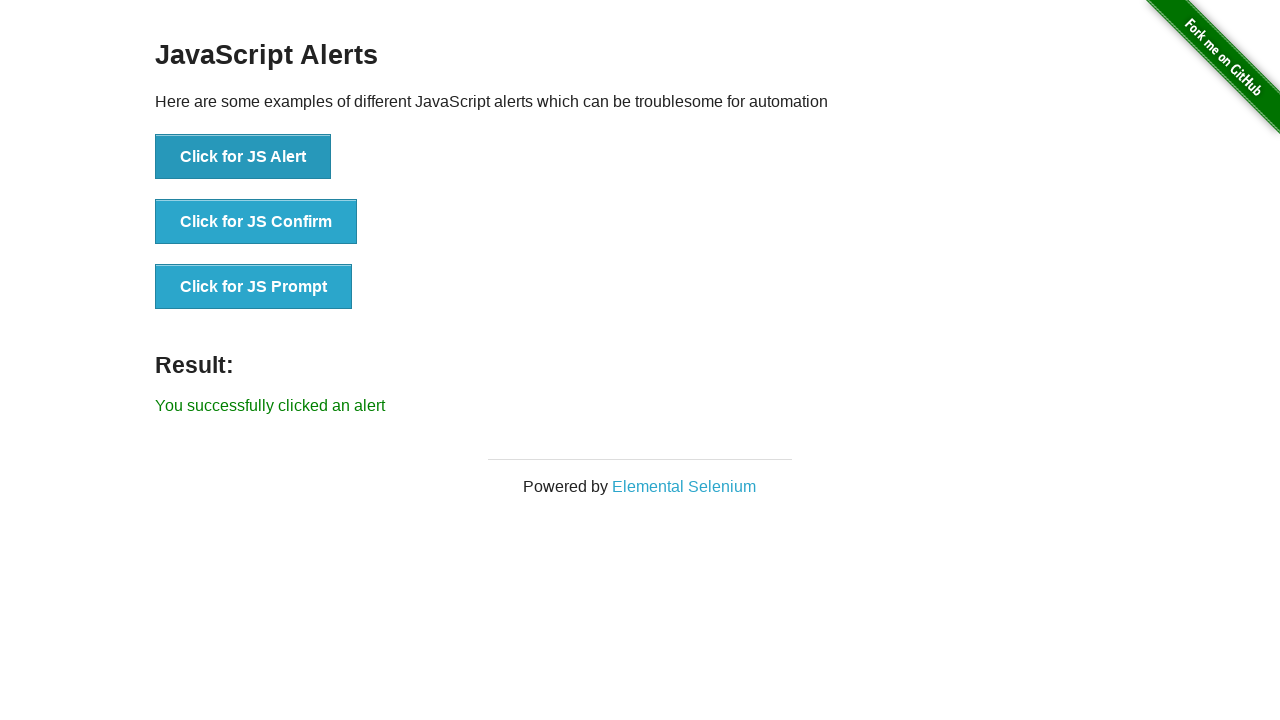

Set up dialog handler to accept alerts
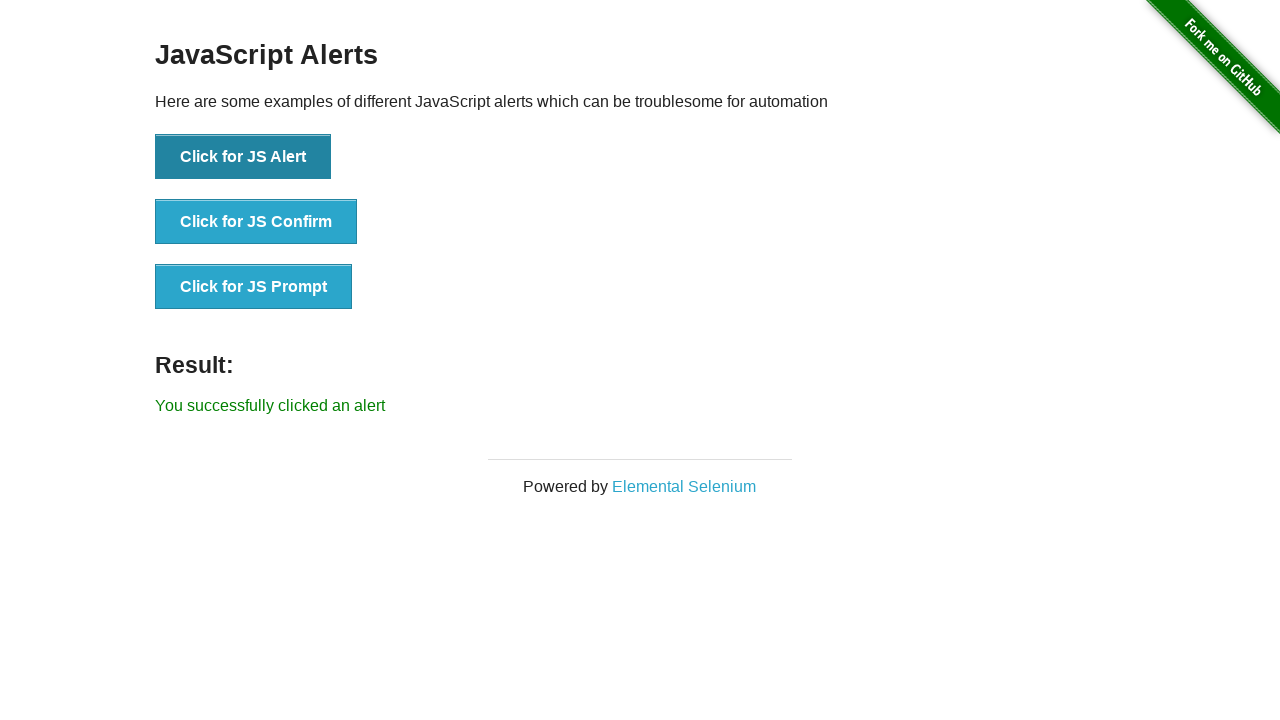

Clicked the JS Alert button and accepted the alert dialog at (243, 157) on button[onclick='jsAlert()']
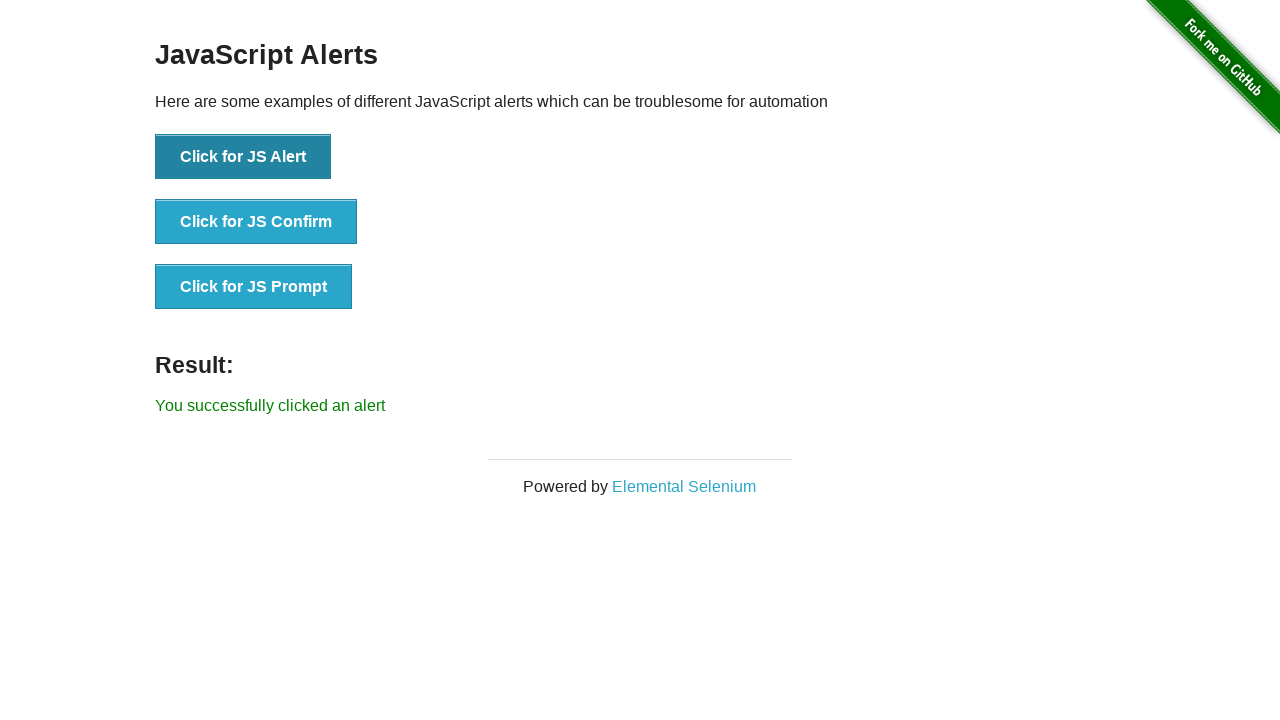

Result message element loaded
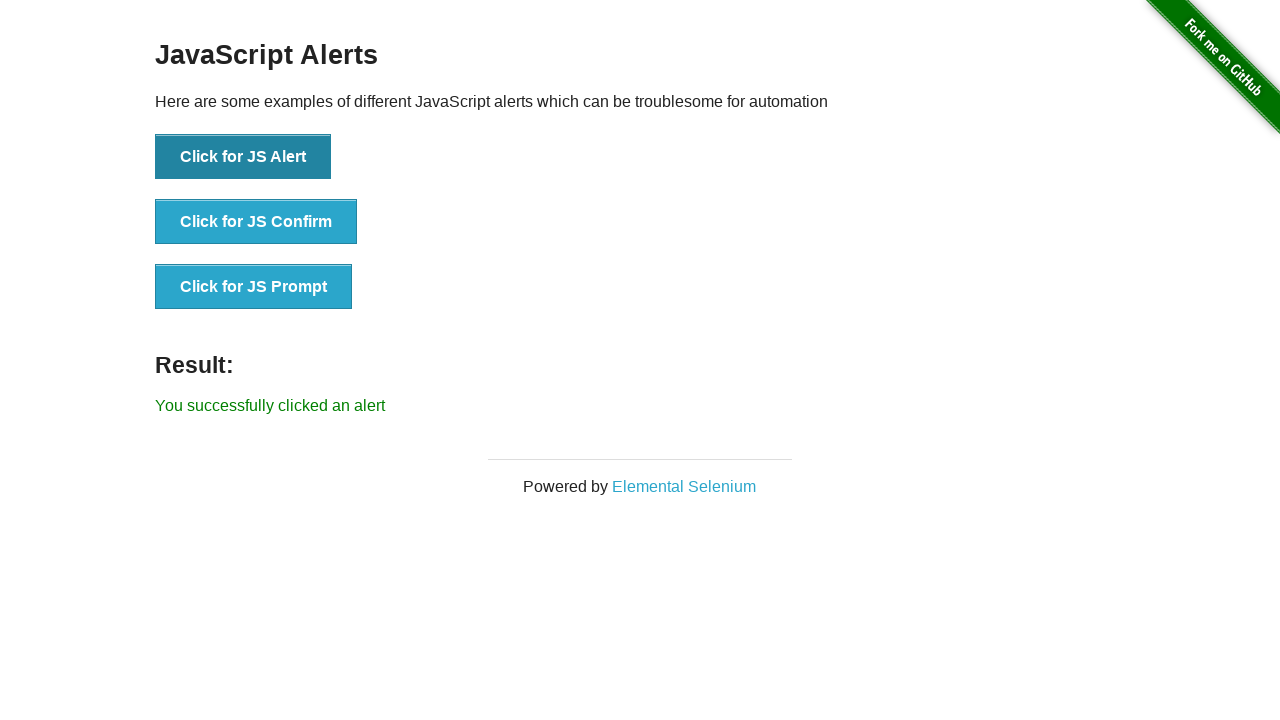

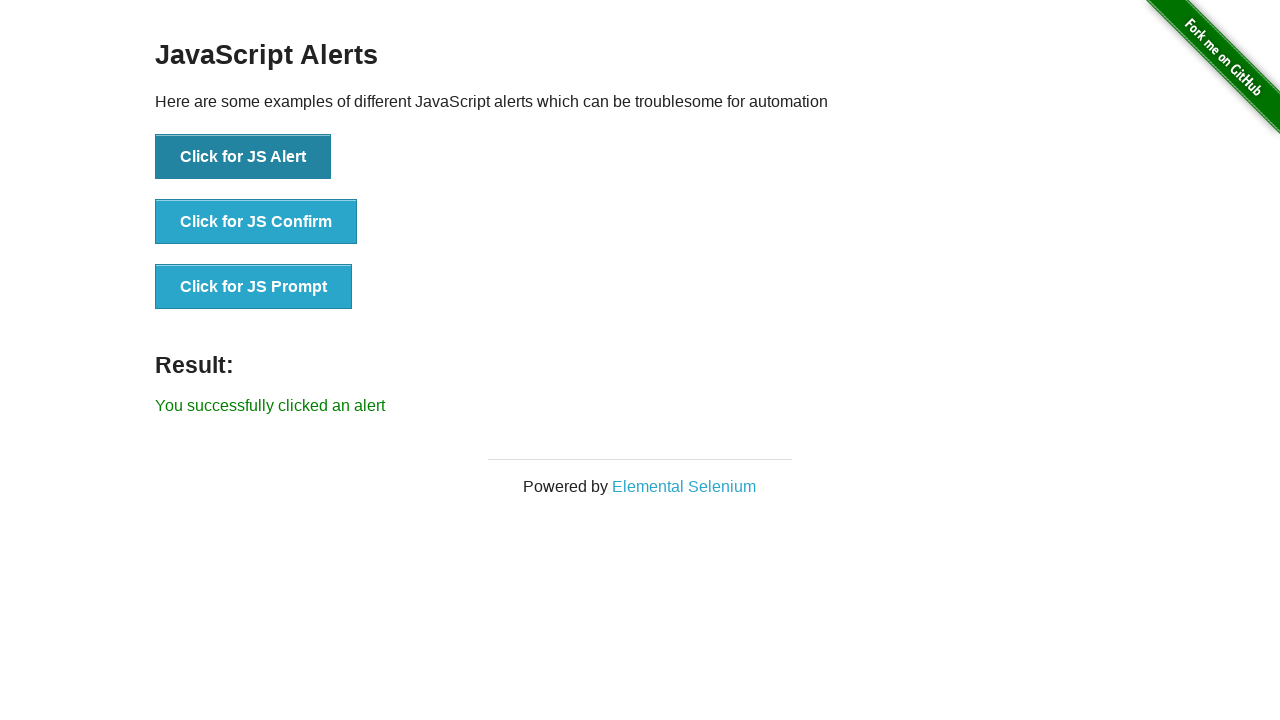